Tests page scrolling functionality by scrolling the main window and then scrolling within a fixed-header table element to view all table rows.

Starting URL: https://rahulshettyacademy.com/AutomationPractice/

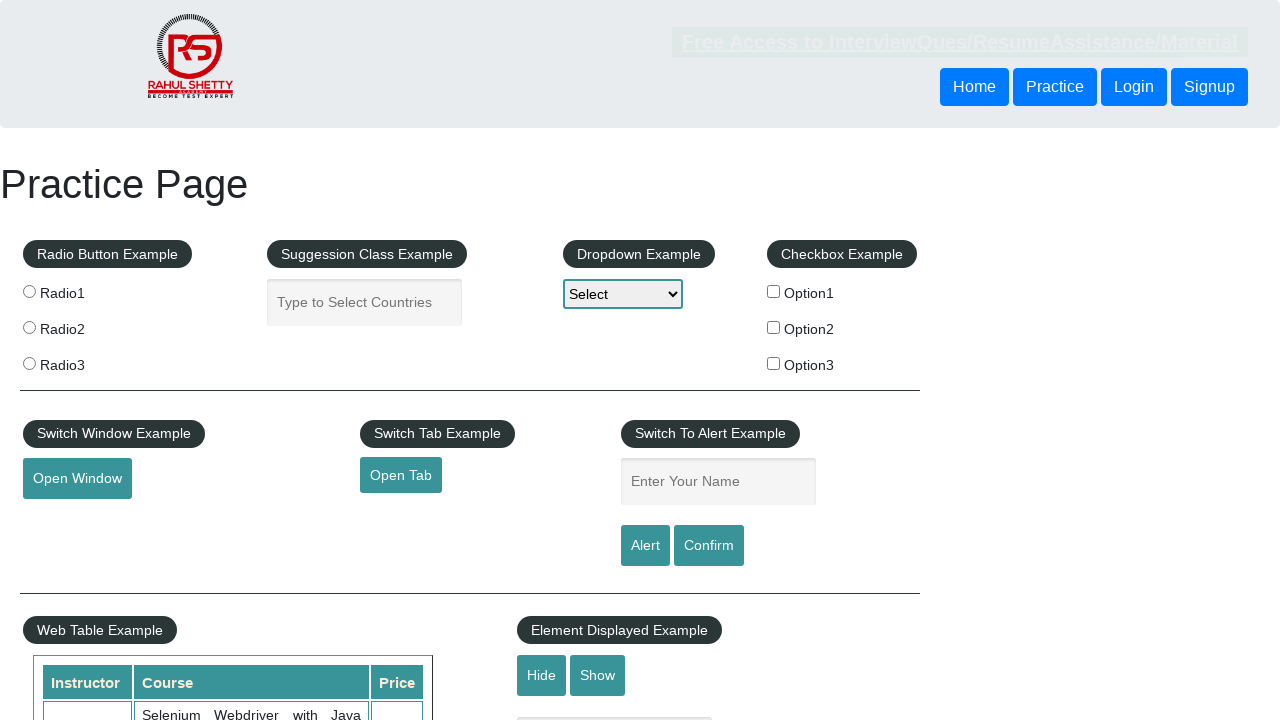

Scrolled main window down by 500 pixels
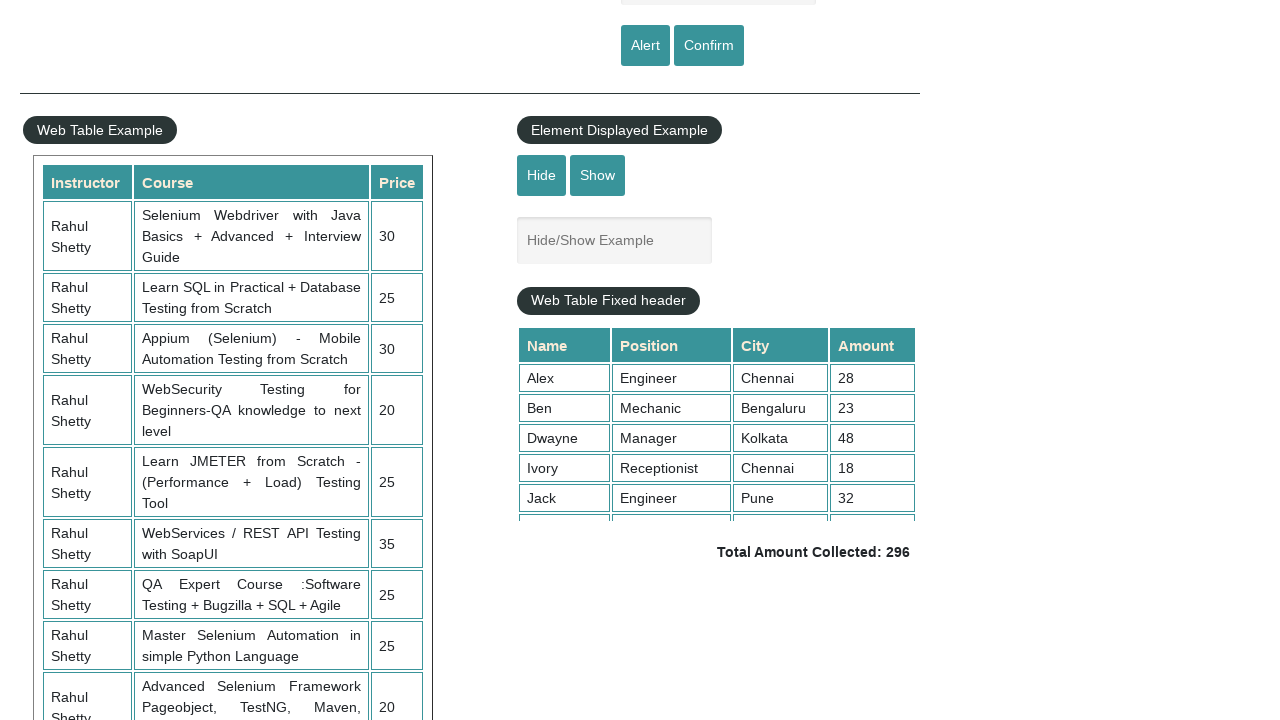

Scrolled fixed-header table element to reveal all rows
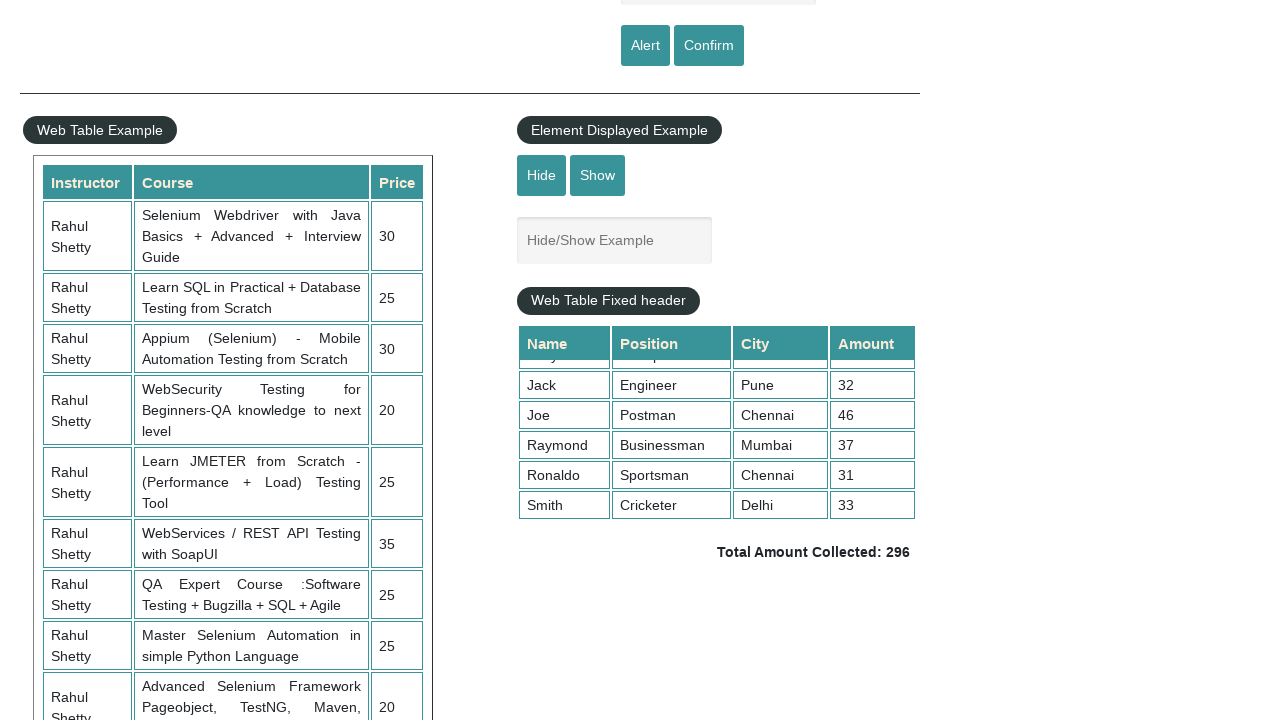

Table values became visible
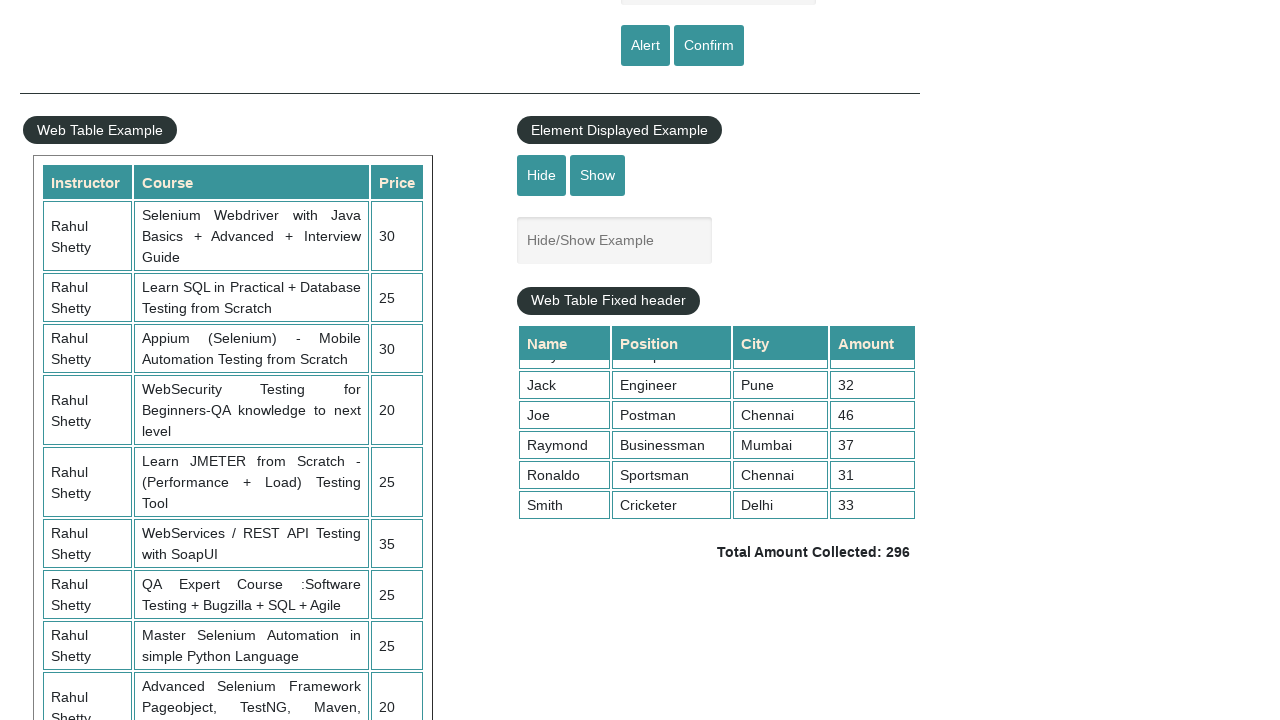

Total amount element is present
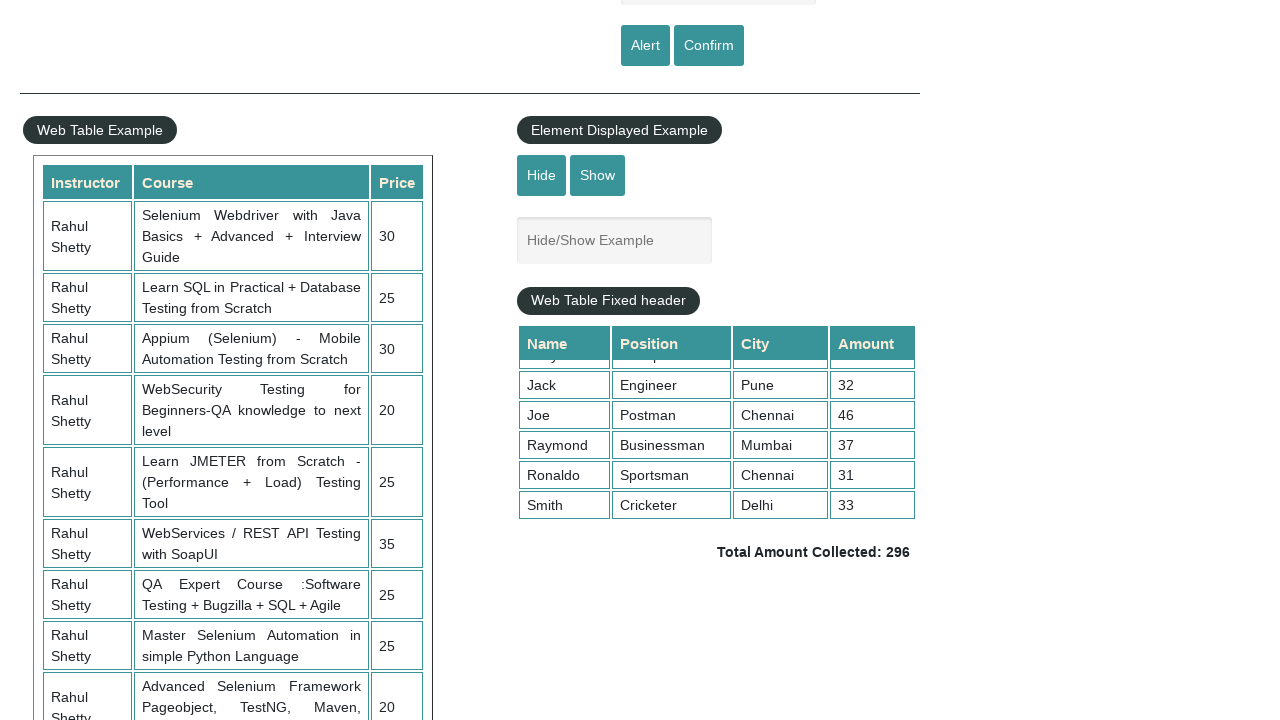

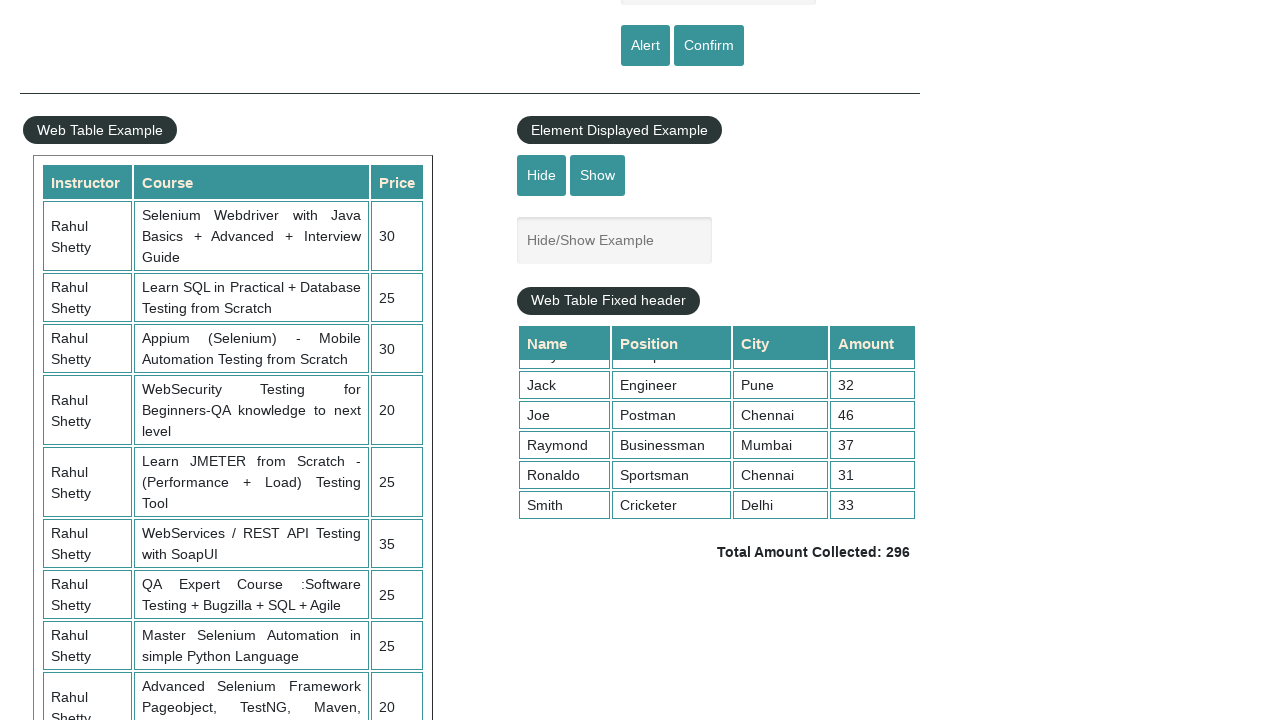